Waits for the price to drop to $100, clicks the book button, solves a mathematical problem, and submits the answer

Starting URL: http://suninjuly.github.io/explicit_wait2.html

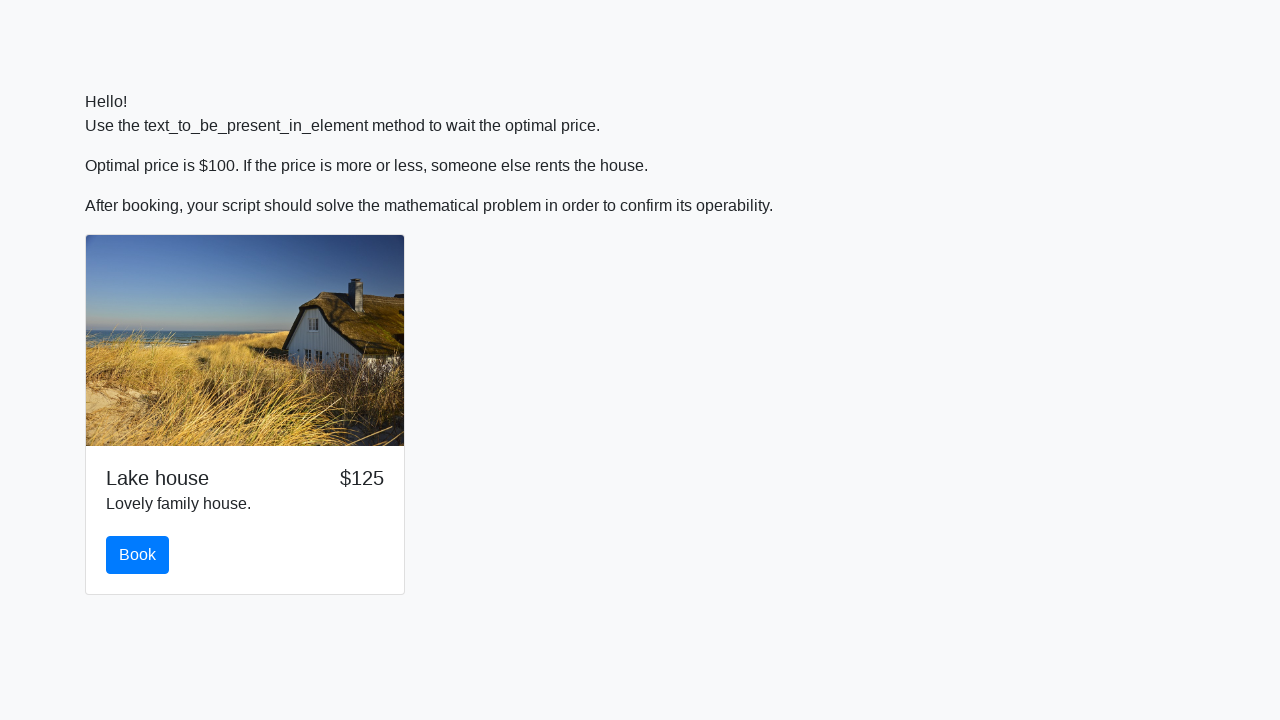

Waited for price to drop to $100
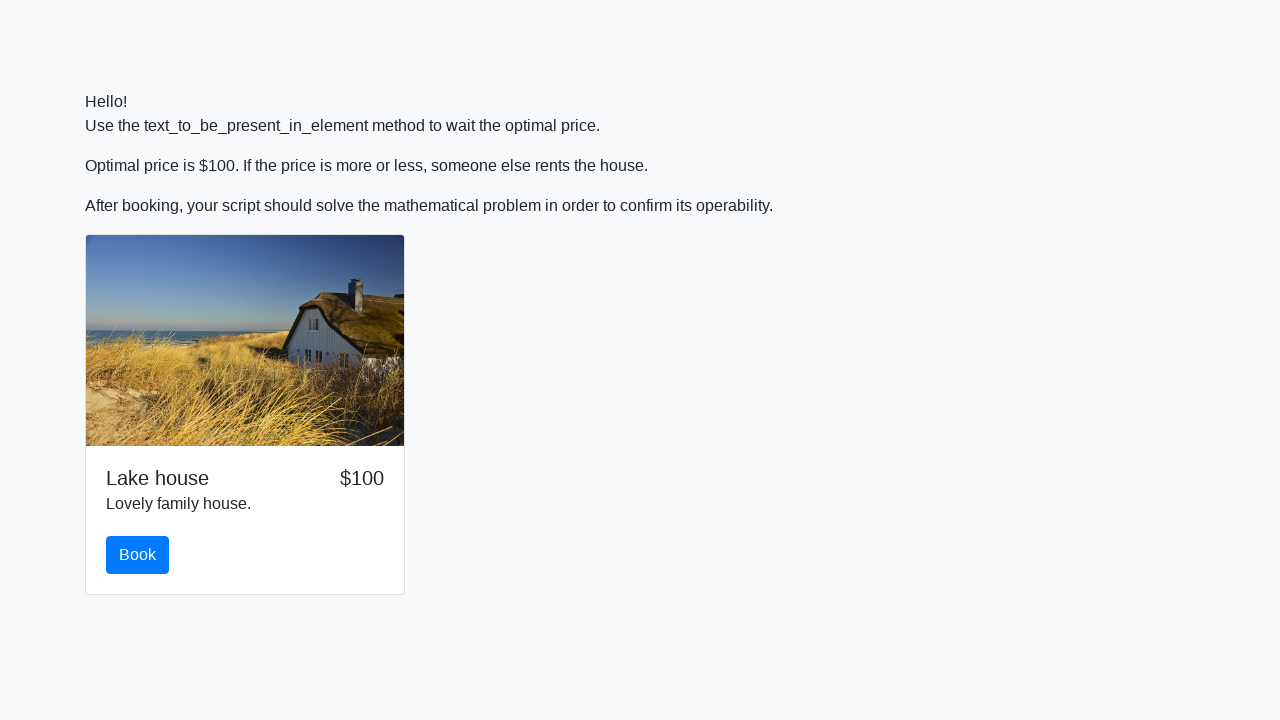

Clicked the Book button at (138, 555) on #book
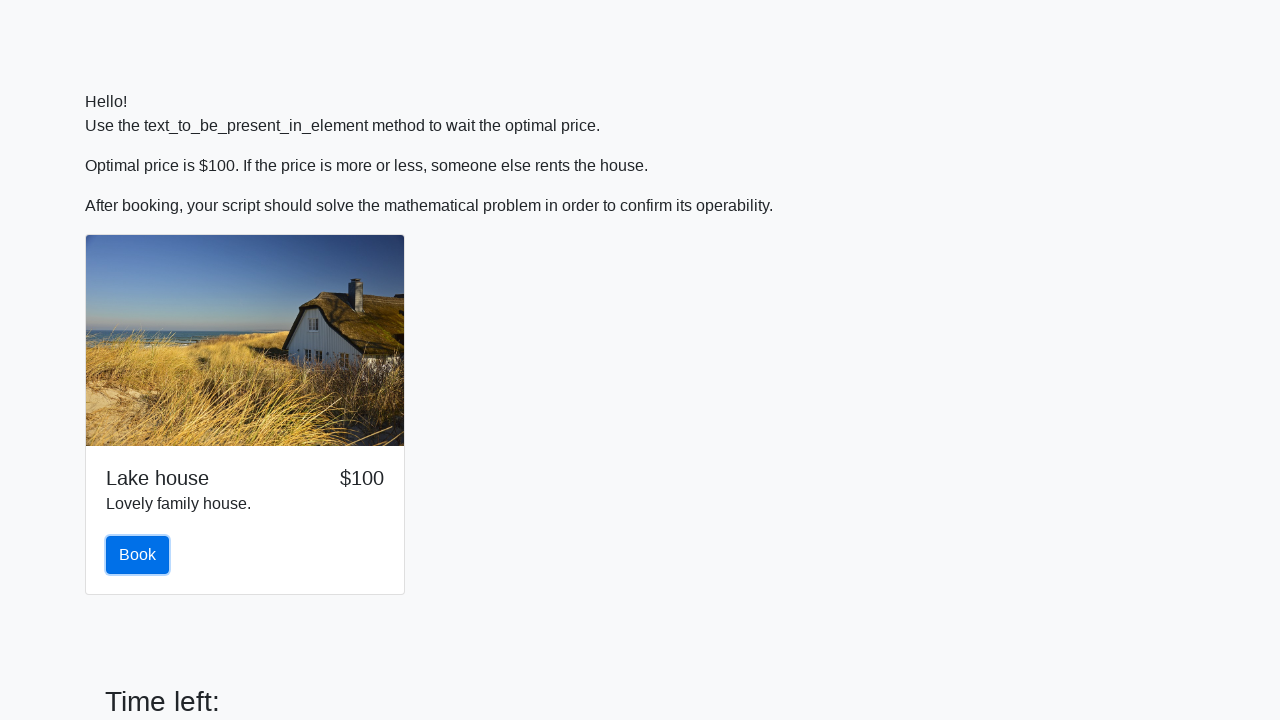

Retrieved the value from input_value field
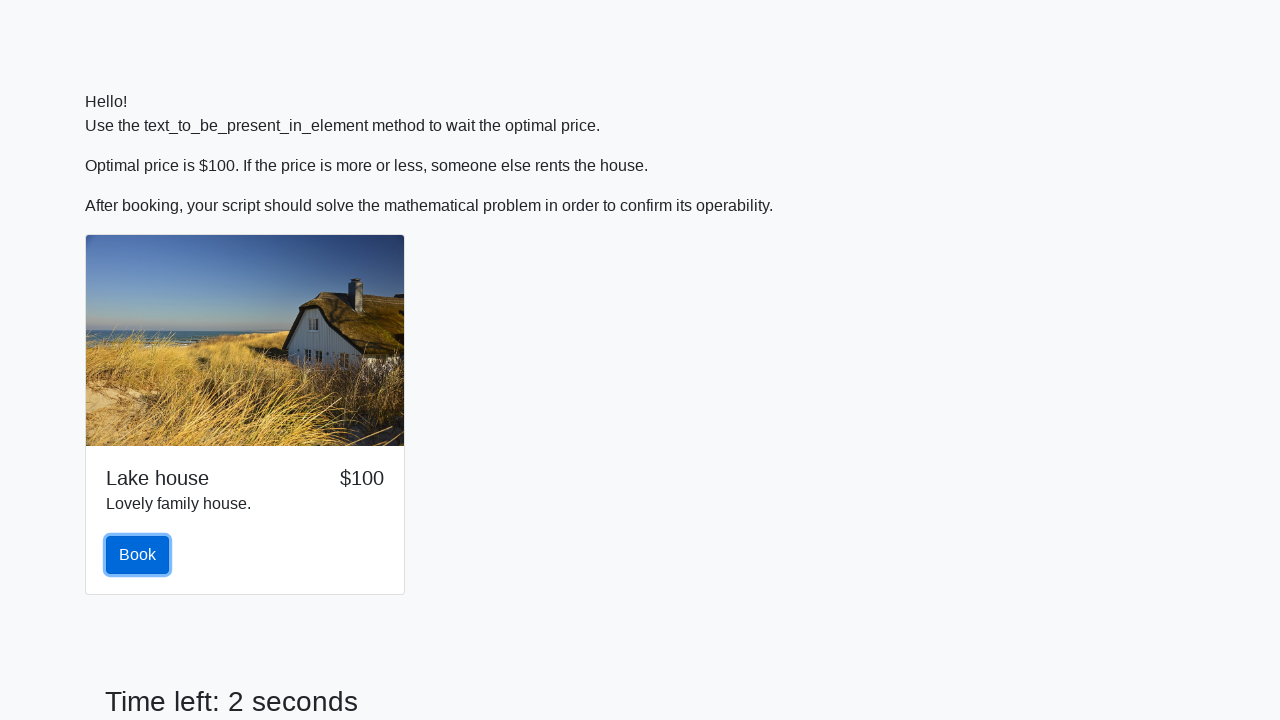

Calculated mathematical answer: 2.149261072870314
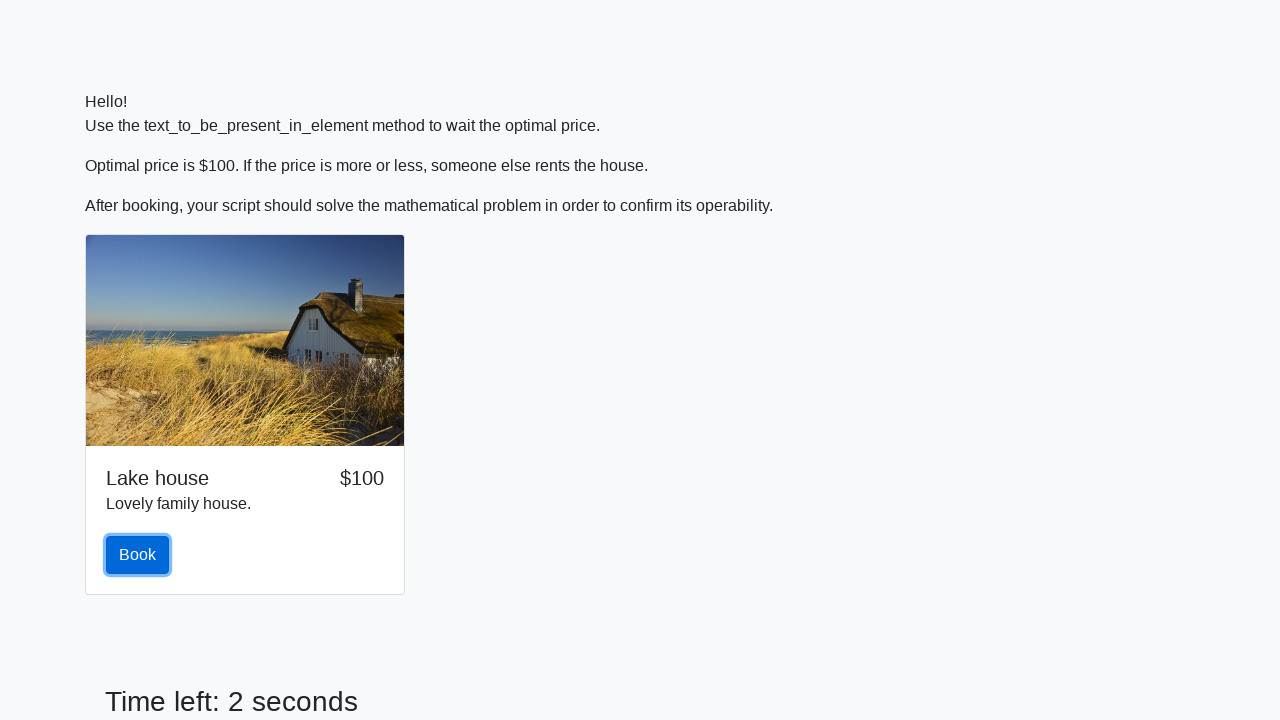

Scrolled to answer field
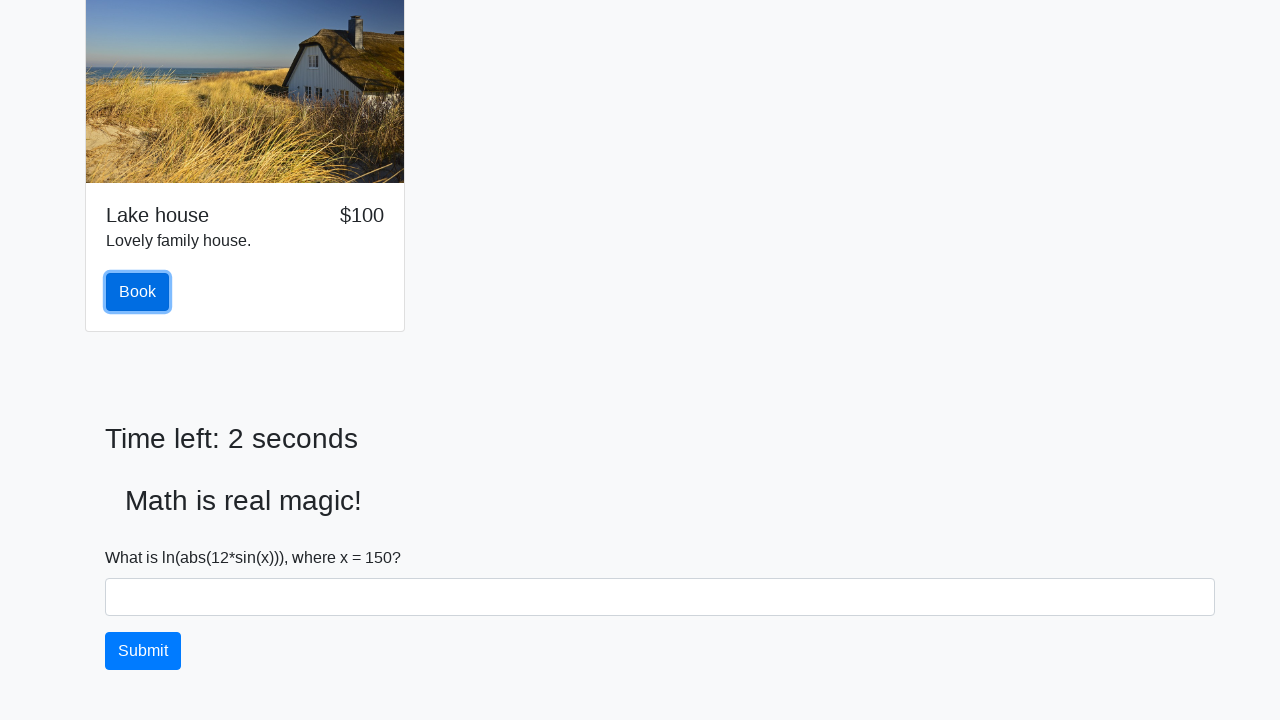

Filled answer field with calculated value: 2.149261072870314 on #answer
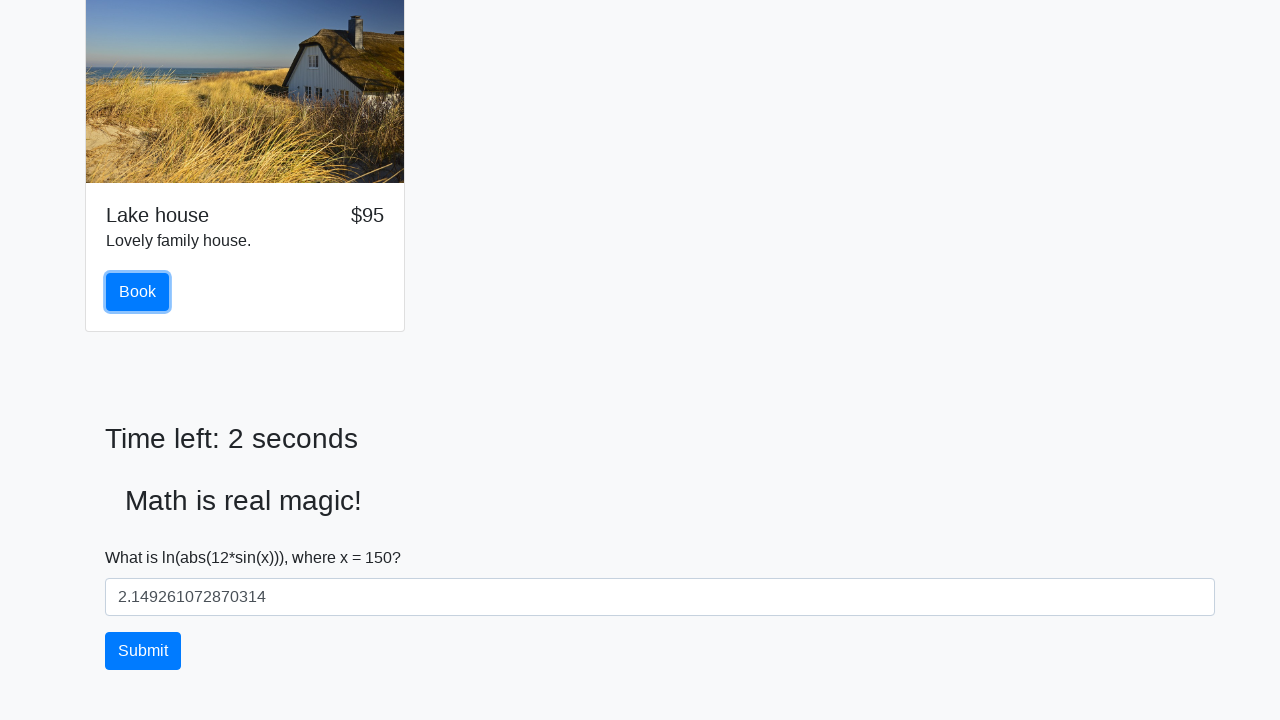

Clicked solve button to submit the answer at (143, 651) on #solve
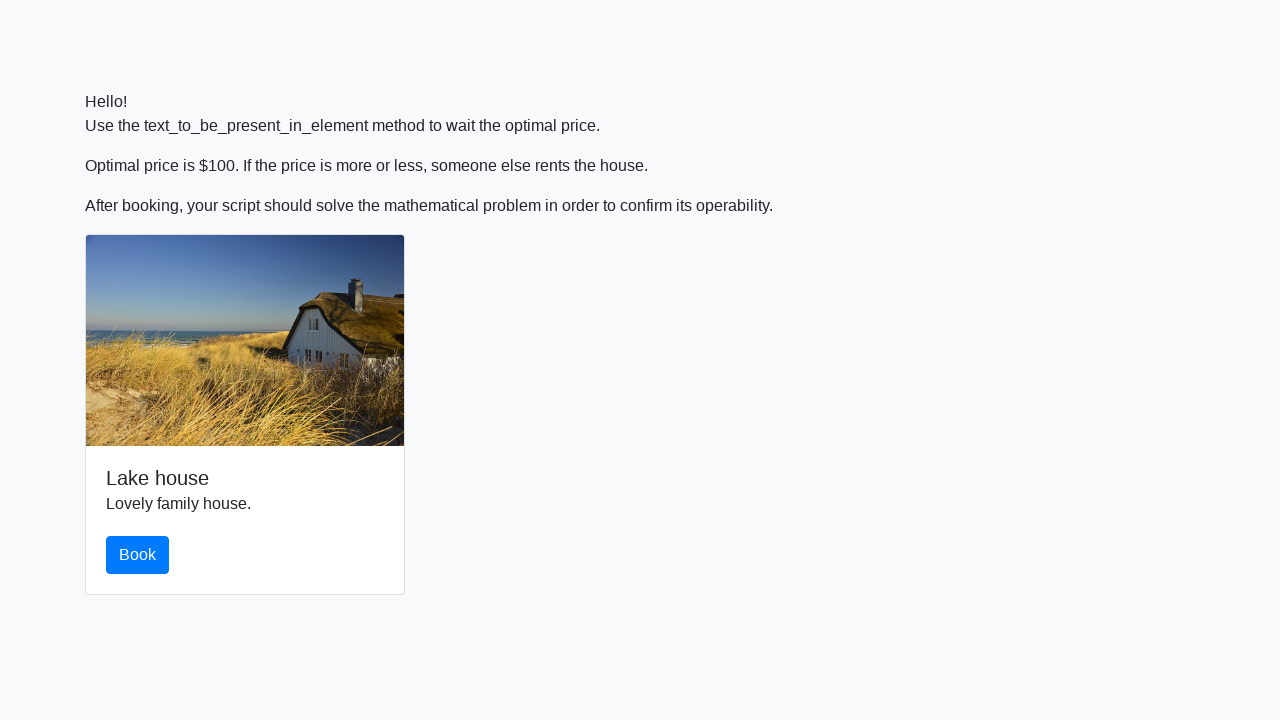

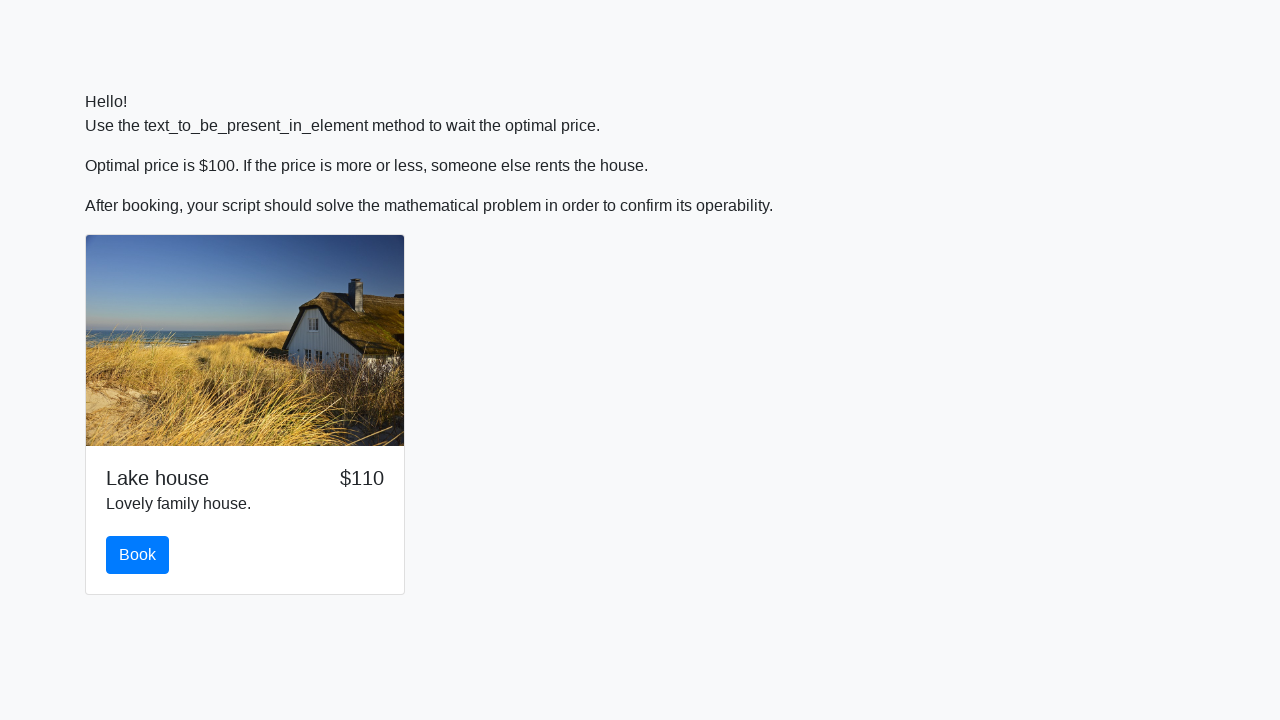